Tests an e-commerce checkout flow by adding an item to cart, applying a promo code, selecting a country from dropdown, agreeing to terms, and proceeding with the order.

Starting URL: https://rahulshettyacademy.com/seleniumPractise/

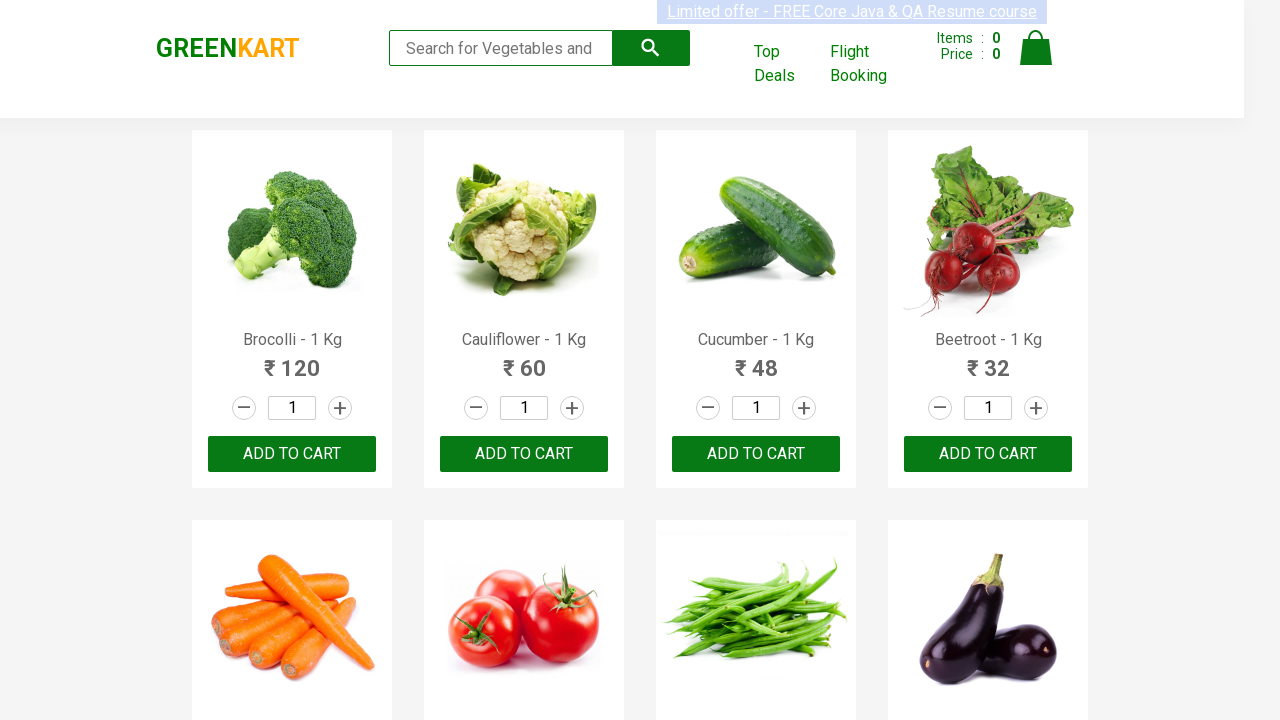

Clicked add to cart button for first product at (292, 454) on xpath=//body[1]/div[1]/div[1]/div[1]/div[1]/div[1]/div[3]/button[1]
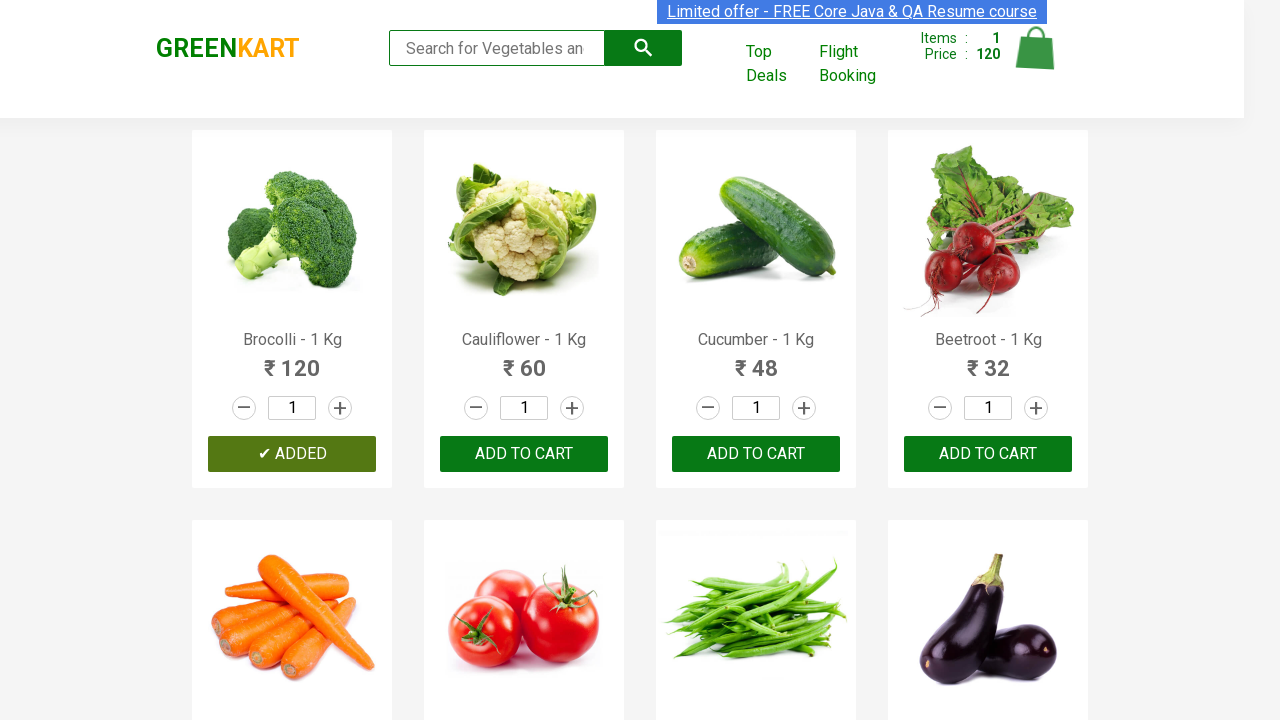

Clicked cart icon to view cart at (1036, 48) on img[alt='Cart']
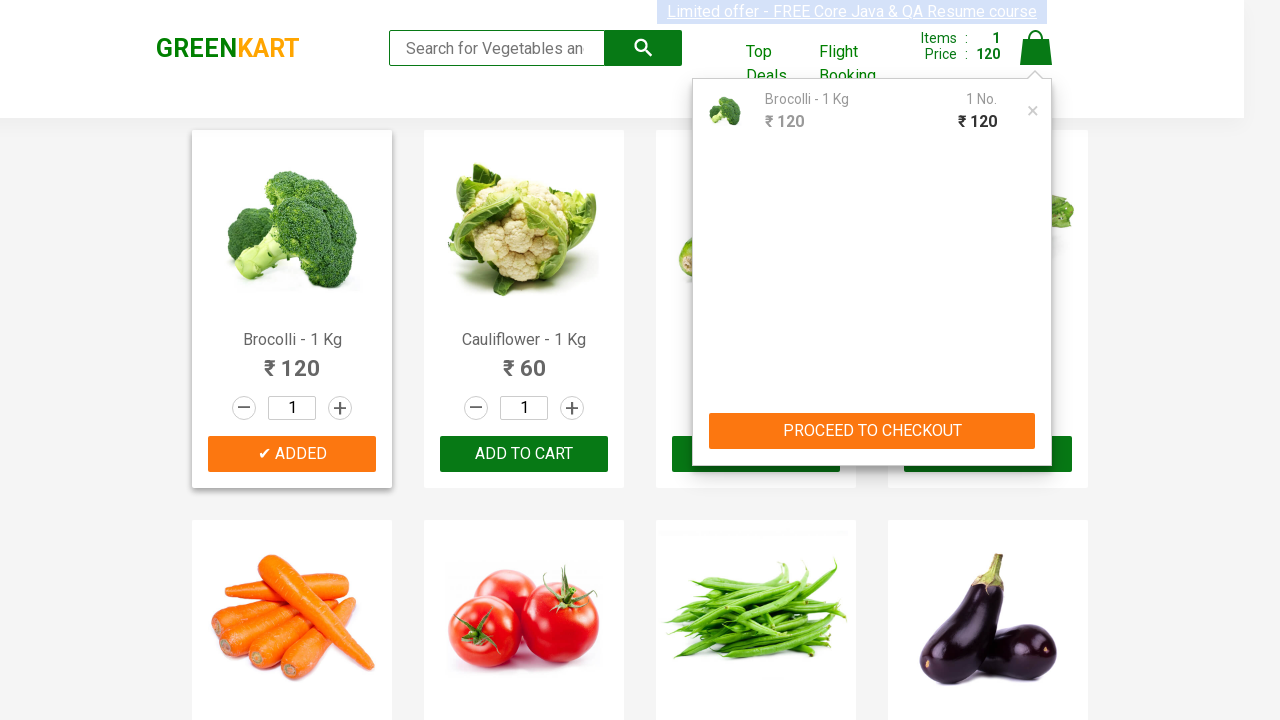

Clicked proceed to checkout button at (872, 431) on xpath=//*[@id='root']/div/header/div/div[3]/div[2]/div[2]/button
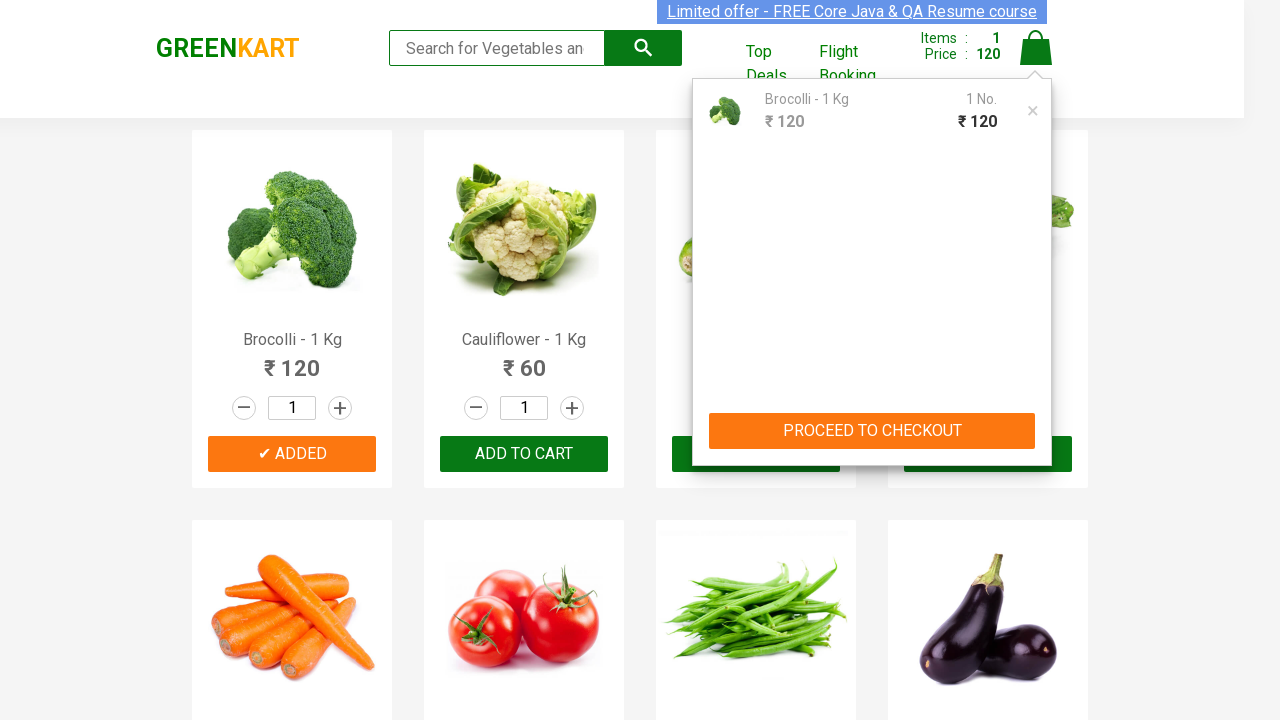

Waited for checkout page to load
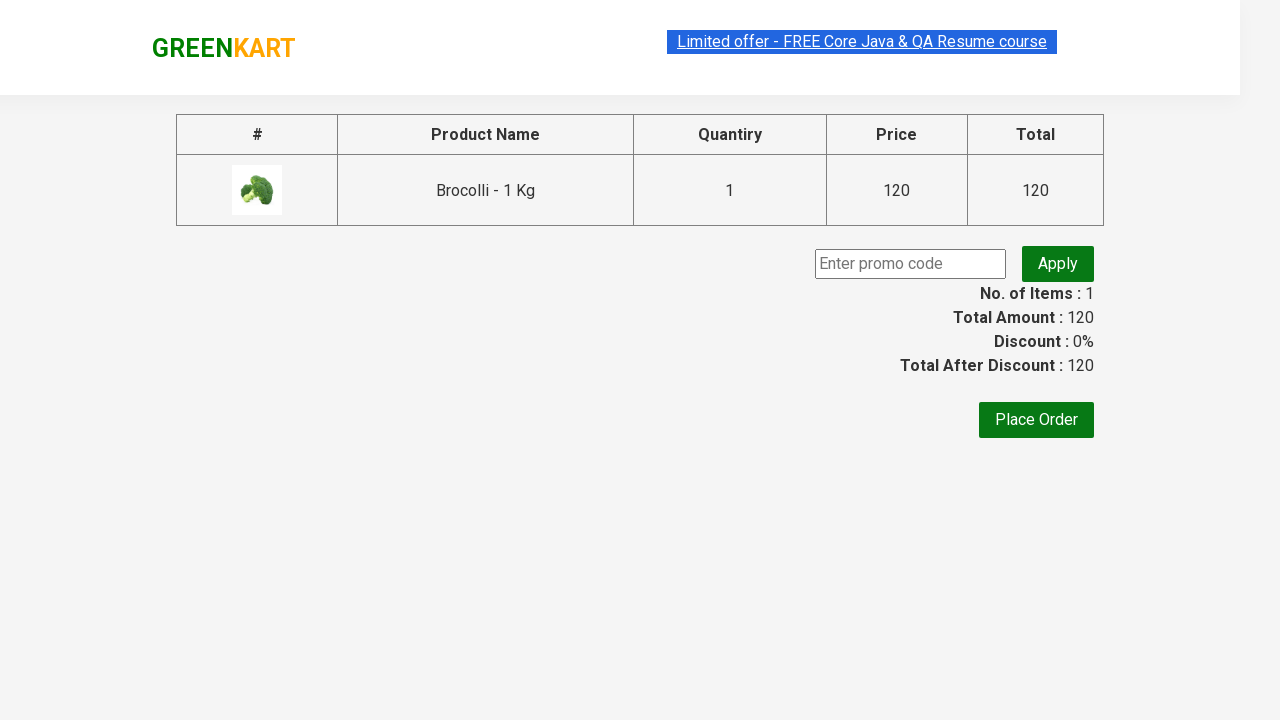

Entered promo code 'RAHULSHETTY2024' on input.promoCode
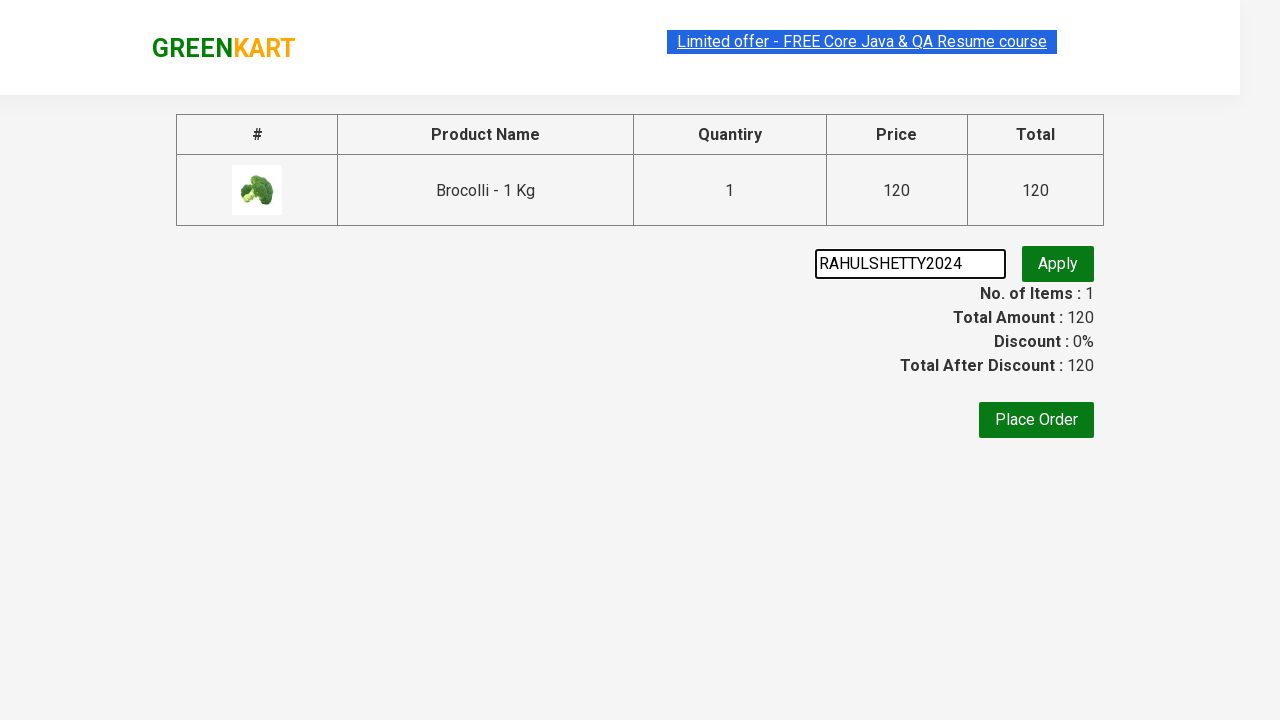

Clicked apply promo button at (1058, 264) on button.promoBtn
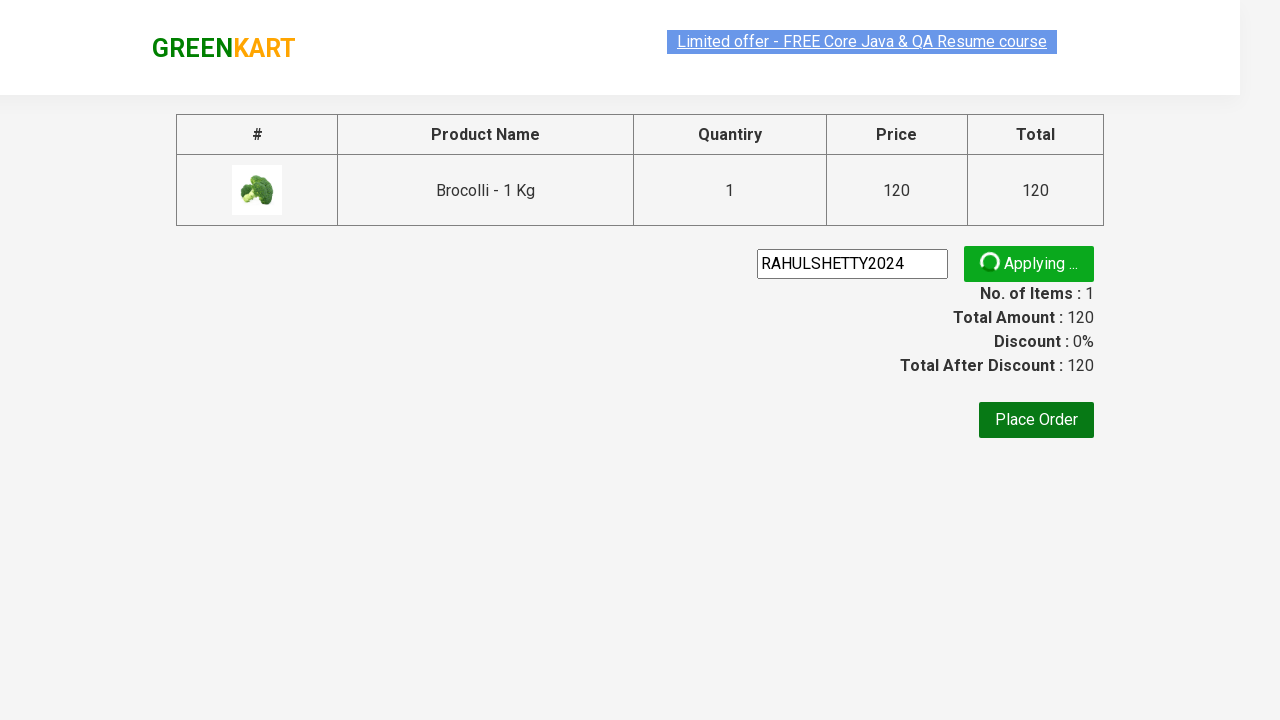

Clicked Place Order button at (1036, 420) on xpath=//button[text()='Place Order']
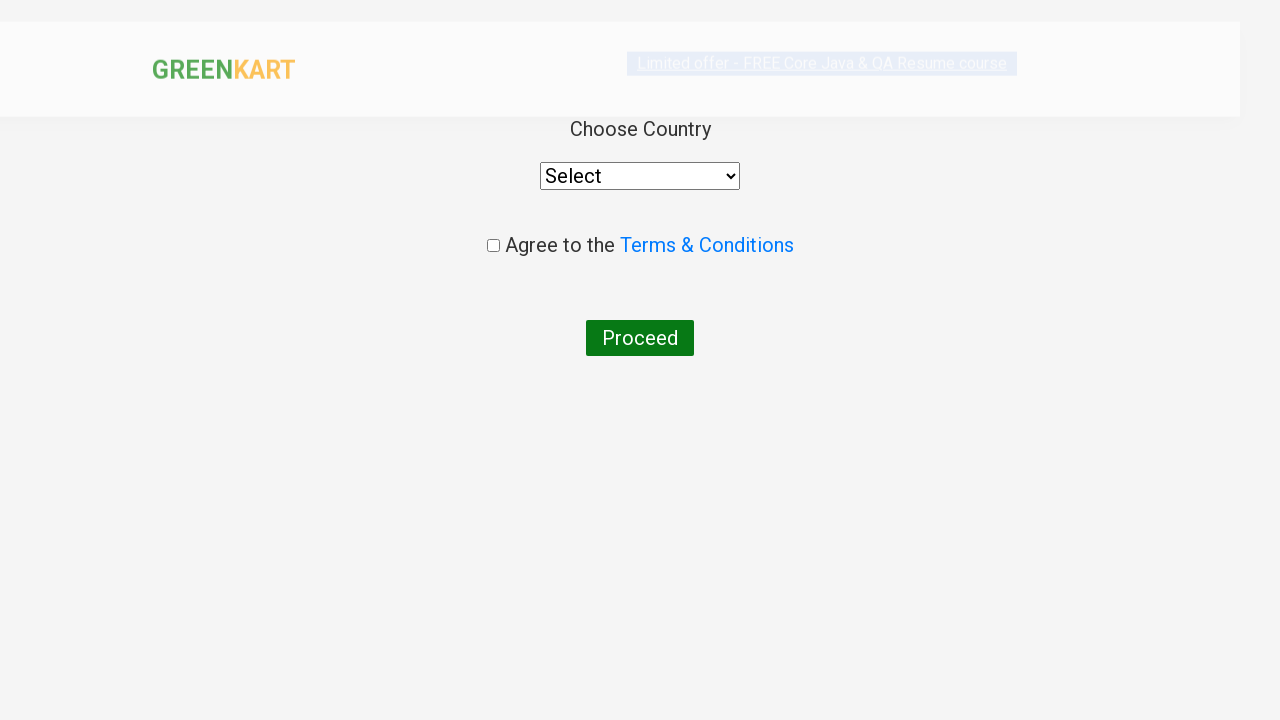

Waited for order confirmation page to load
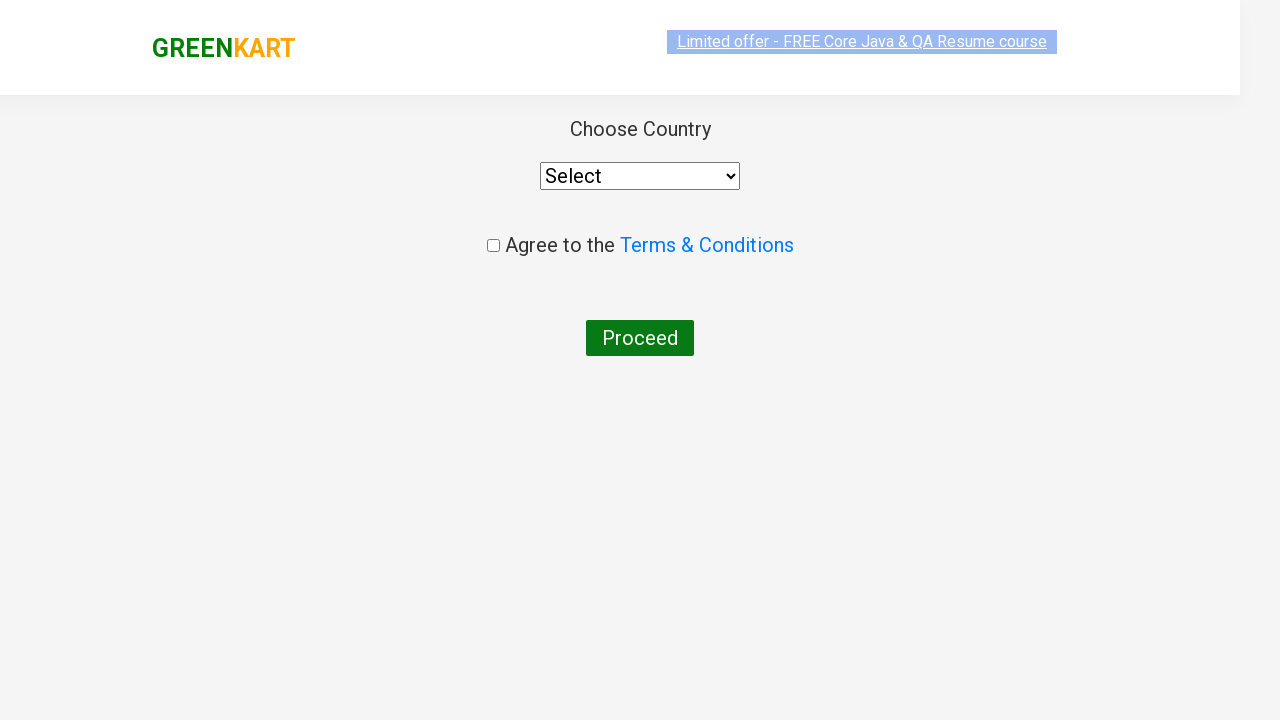

Selected 'India' from country dropdown on //*[@id='root']/div/div/div/div/div/select
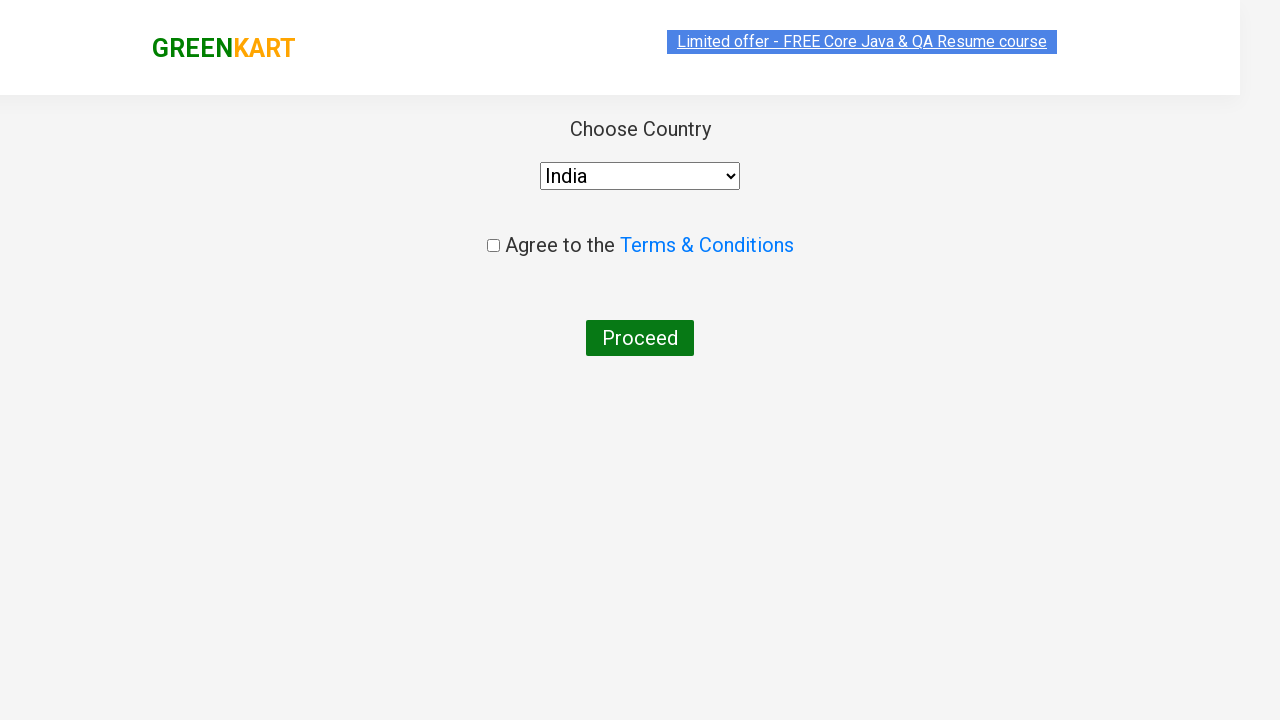

Checked terms and conditions agreement checkbox at (493, 246) on input.chkAgree
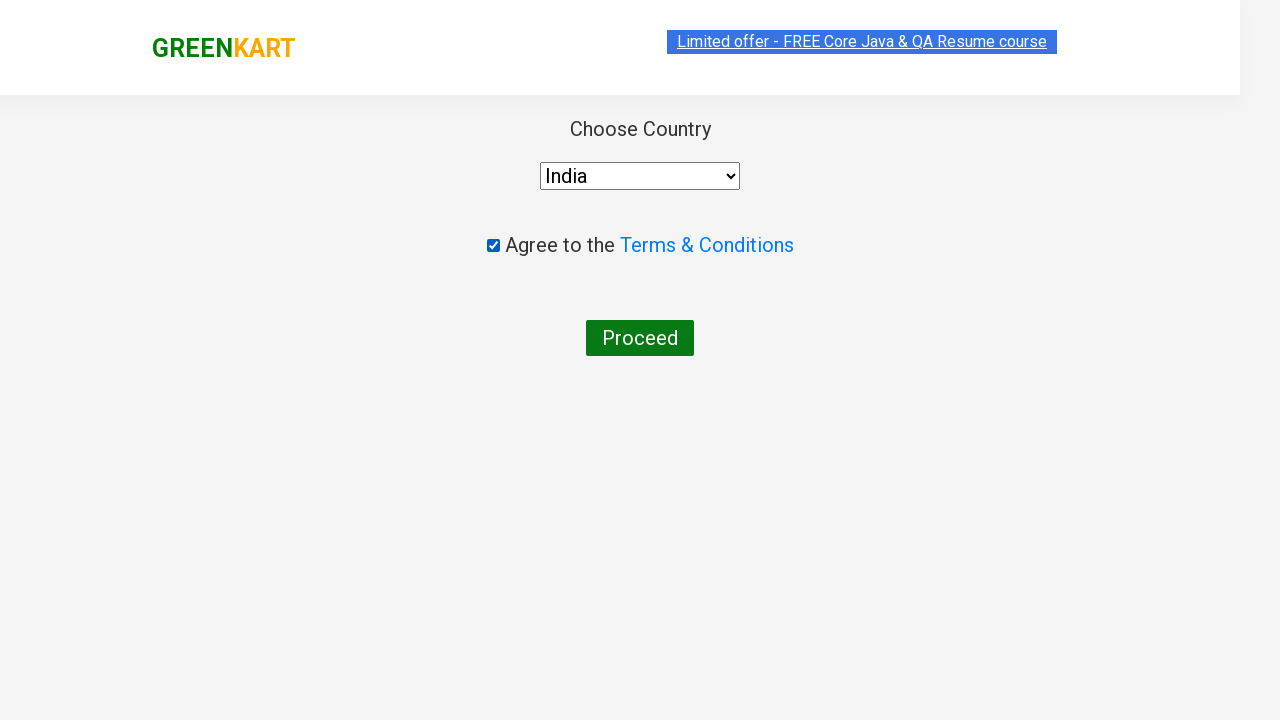

Clicked Proceed button to complete order at (640, 338) on xpath=//button[text()='Proceed']
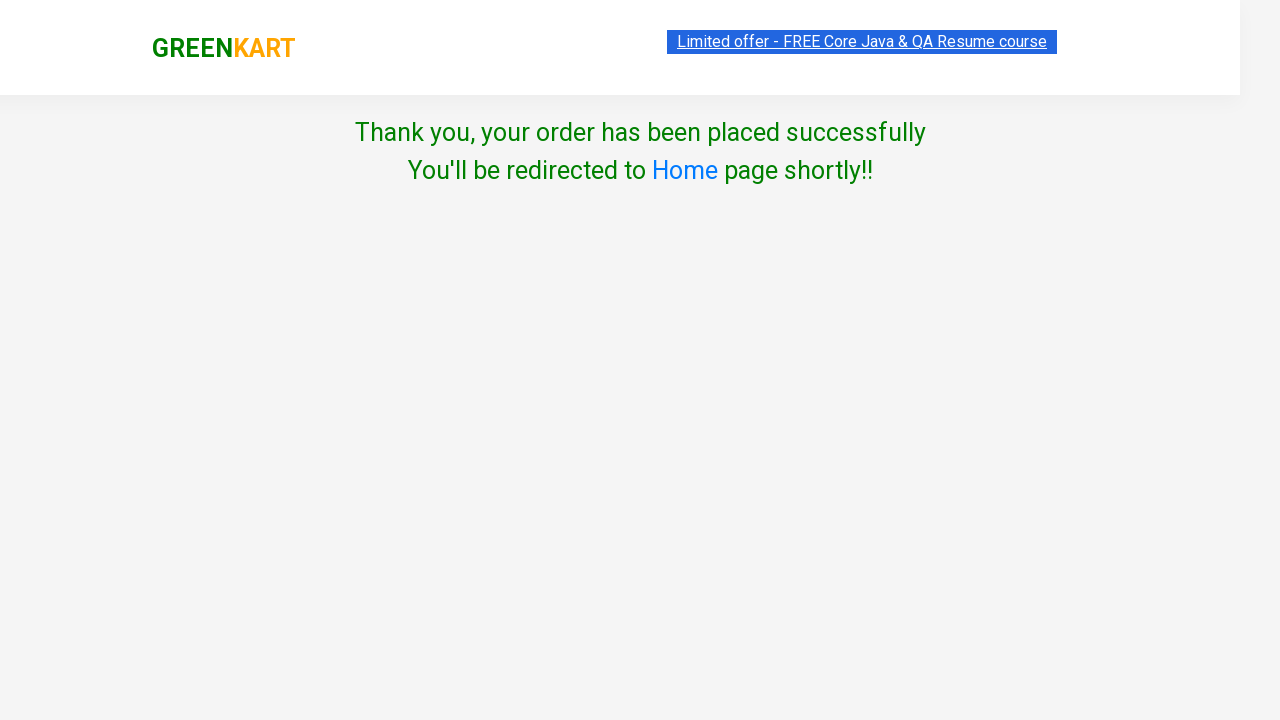

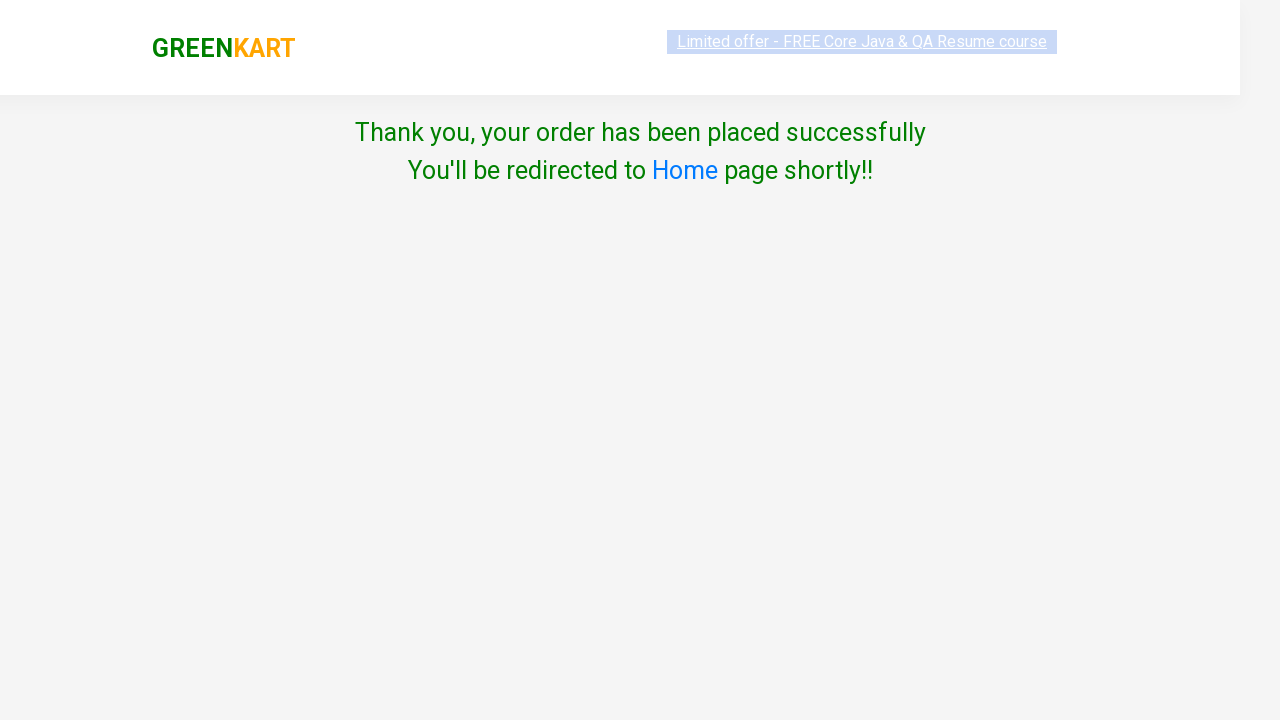